Adds multiple items (cucumber, beans, mushroom, banana, pomegranate) to the shopping cart by searching through product names and clicking their respective ADD TO CART buttons

Starting URL: https://rahulshettyacademy.com/seleniumPractise/

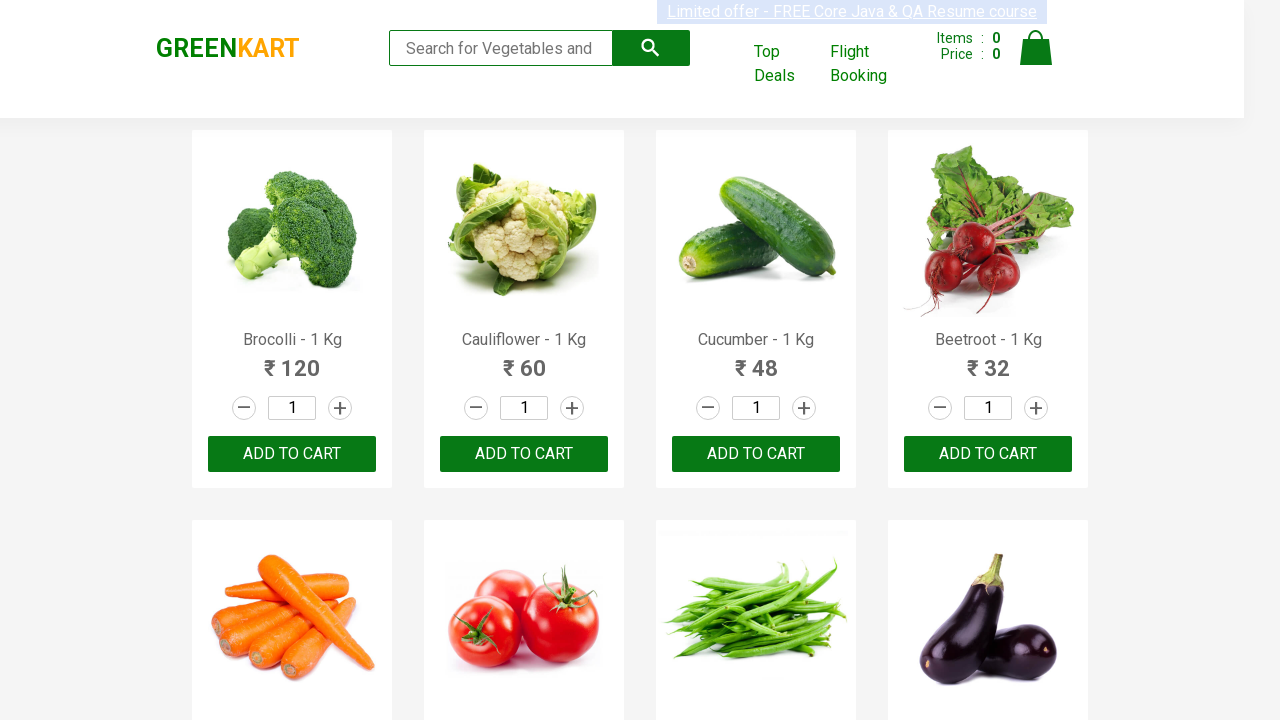

Retrieved all product names from the page
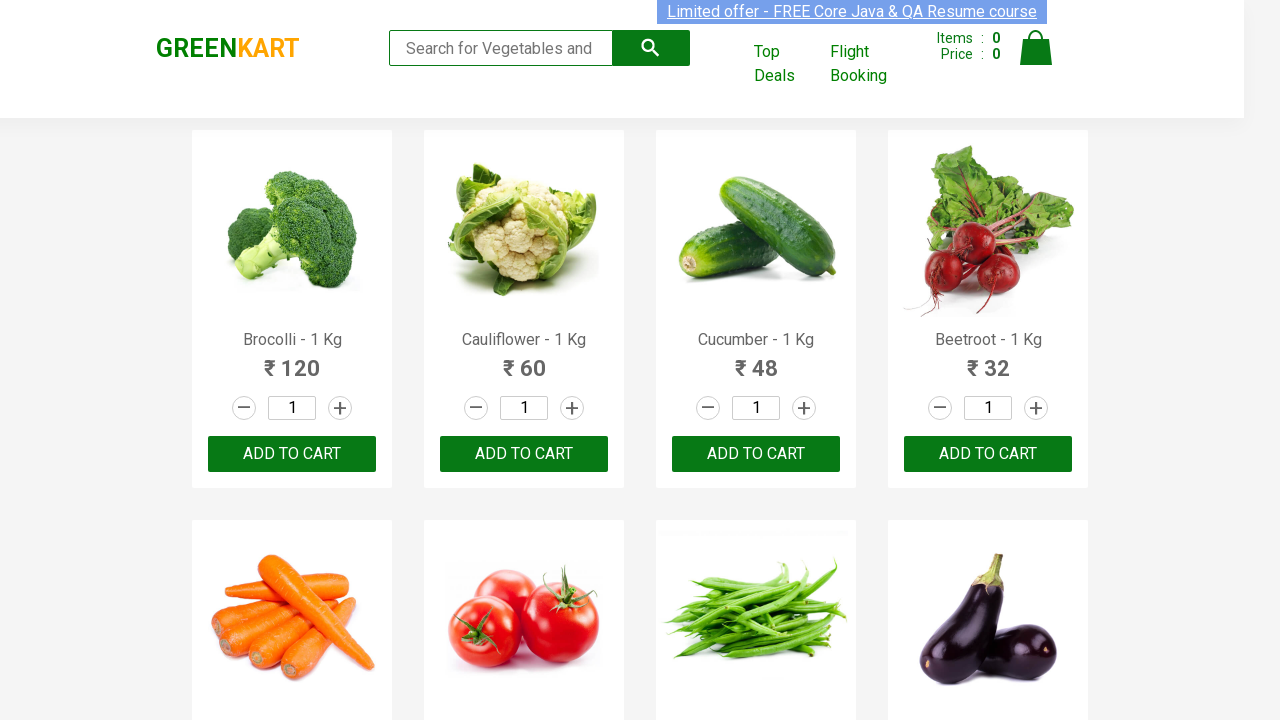

Retrieved all ADD TO CART buttons
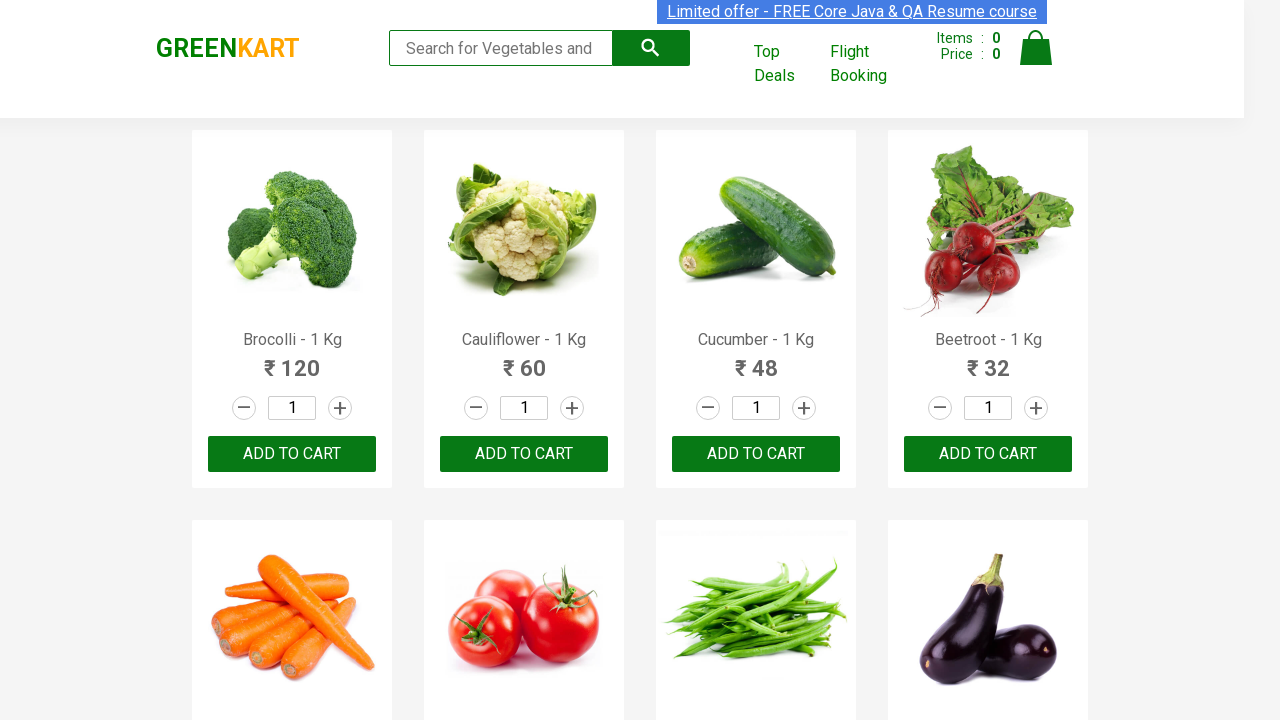

Clicked ADD TO CART button for cucumber at (756, 454) on xpath=//button[text()='ADD TO CART'] >> nth=2
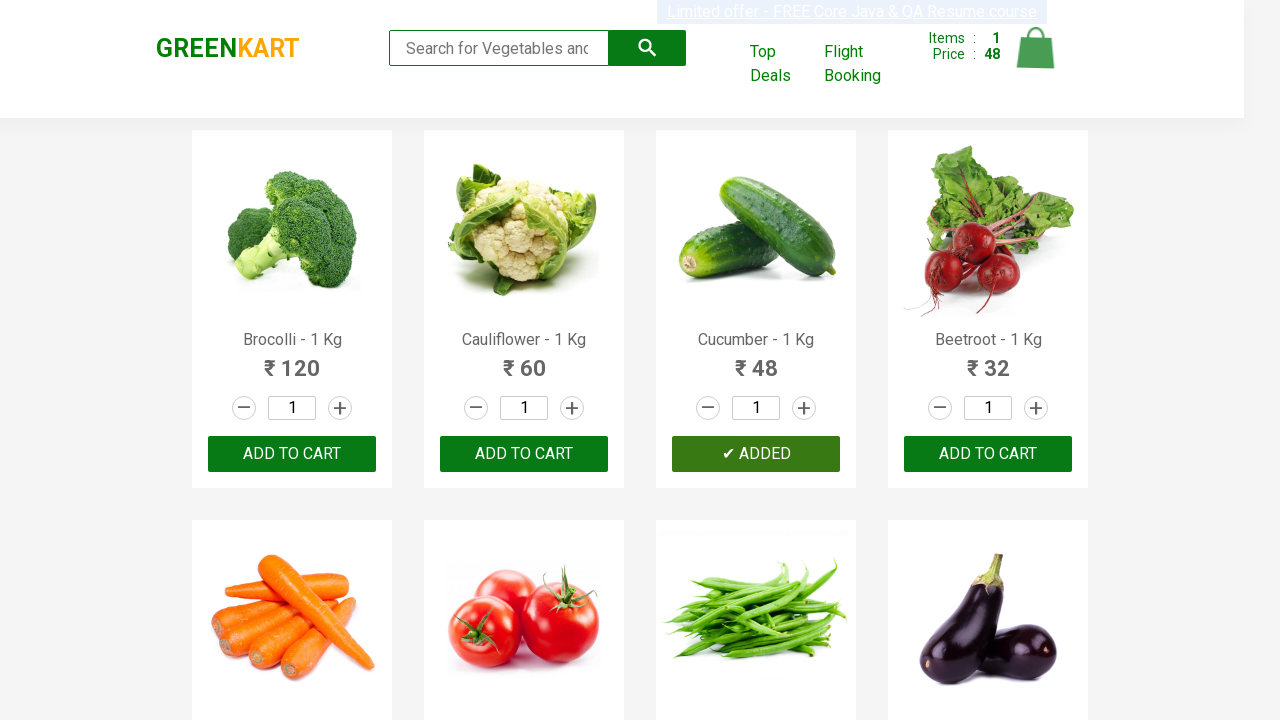

Clicked ADD TO CART button for beans at (988, 360) on xpath=//button[text()='ADD TO CART'] >> nth=6
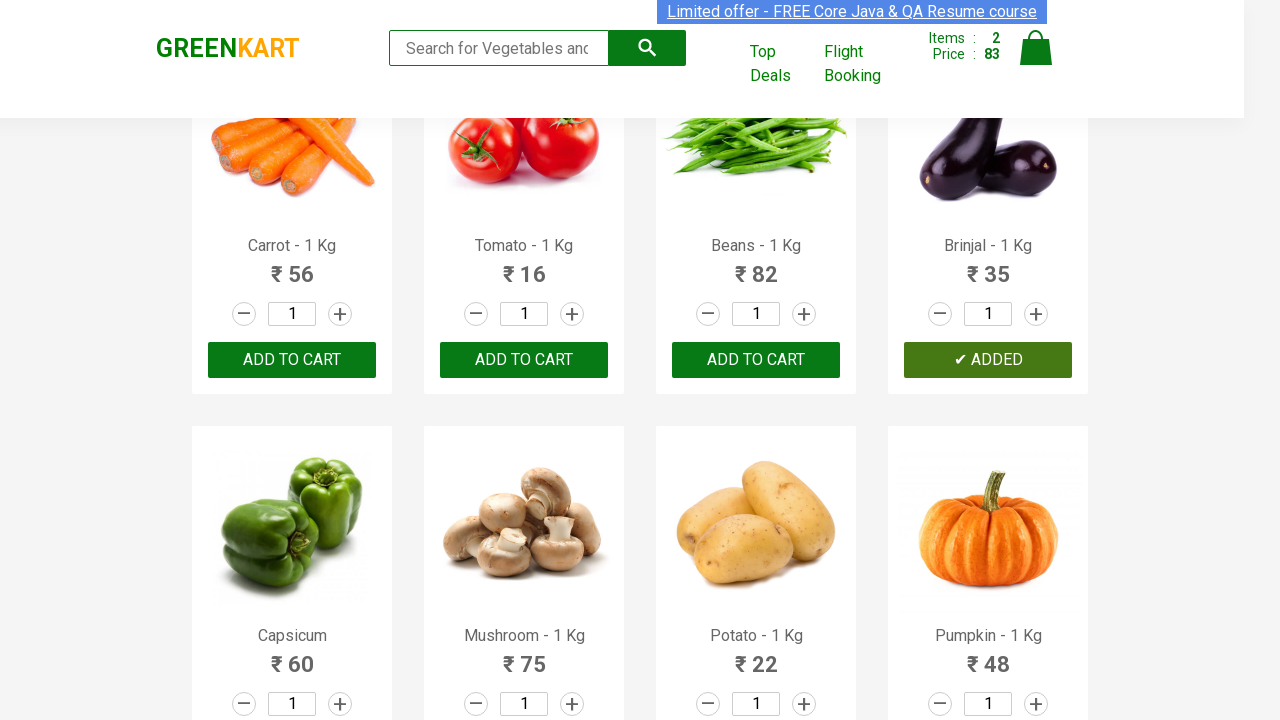

Clicked ADD TO CART button for mushroom at (988, 360) on xpath=//button[text()='ADD TO CART'] >> nth=9
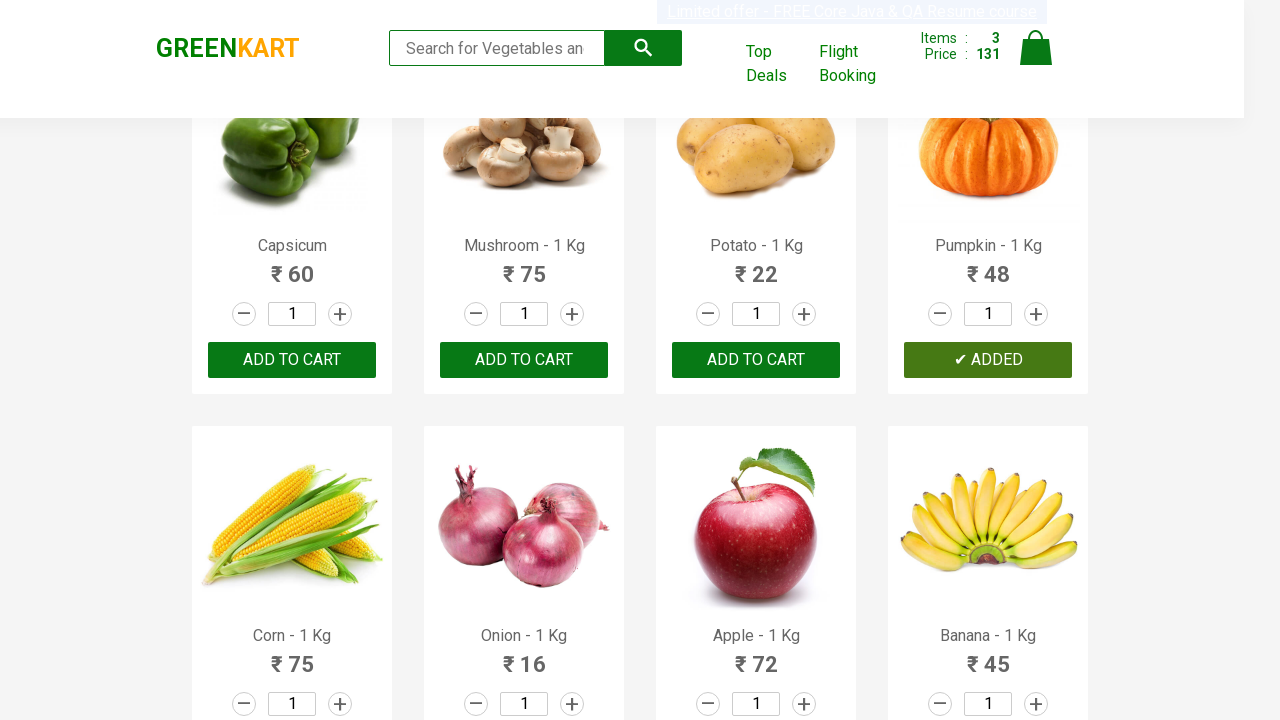

Clicked ADD TO CART button for banana at (756, 360) on xpath=//button[text()='ADD TO CART'] >> nth=15
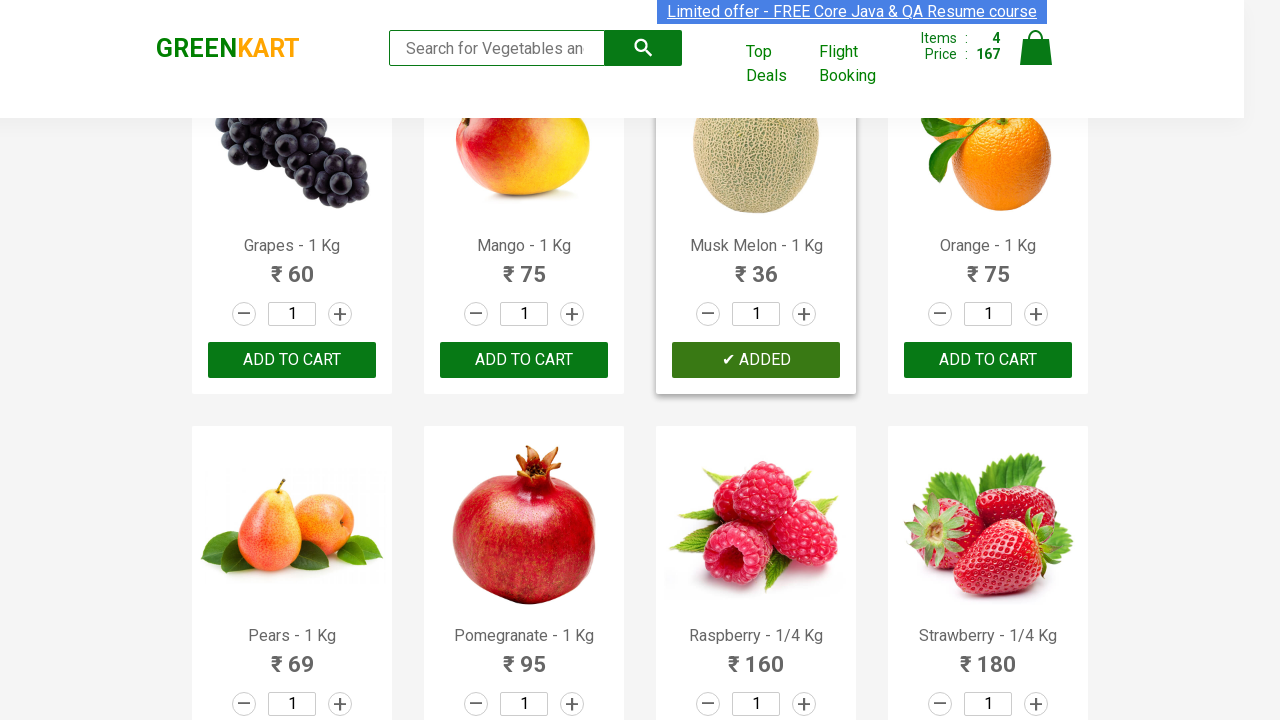

Clicked ADD TO CART button for pomegranate at (524, 360) on xpath=//button[text()='ADD TO CART'] >> nth=21
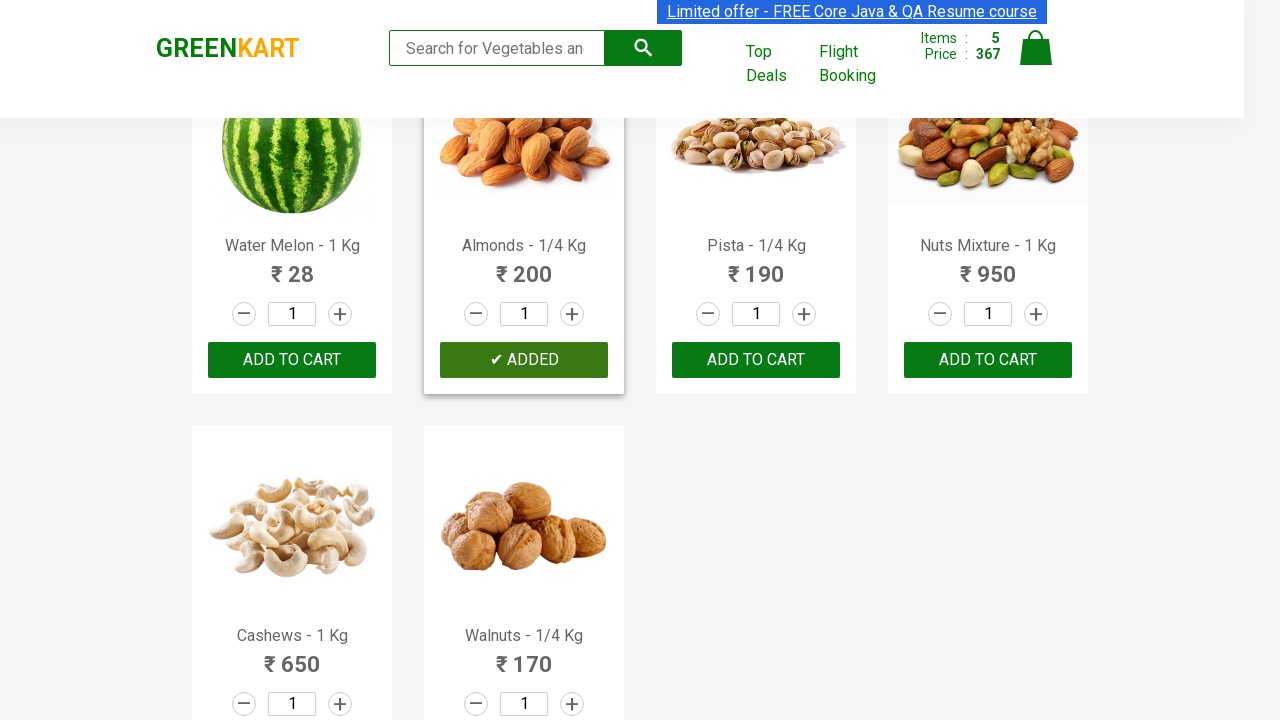

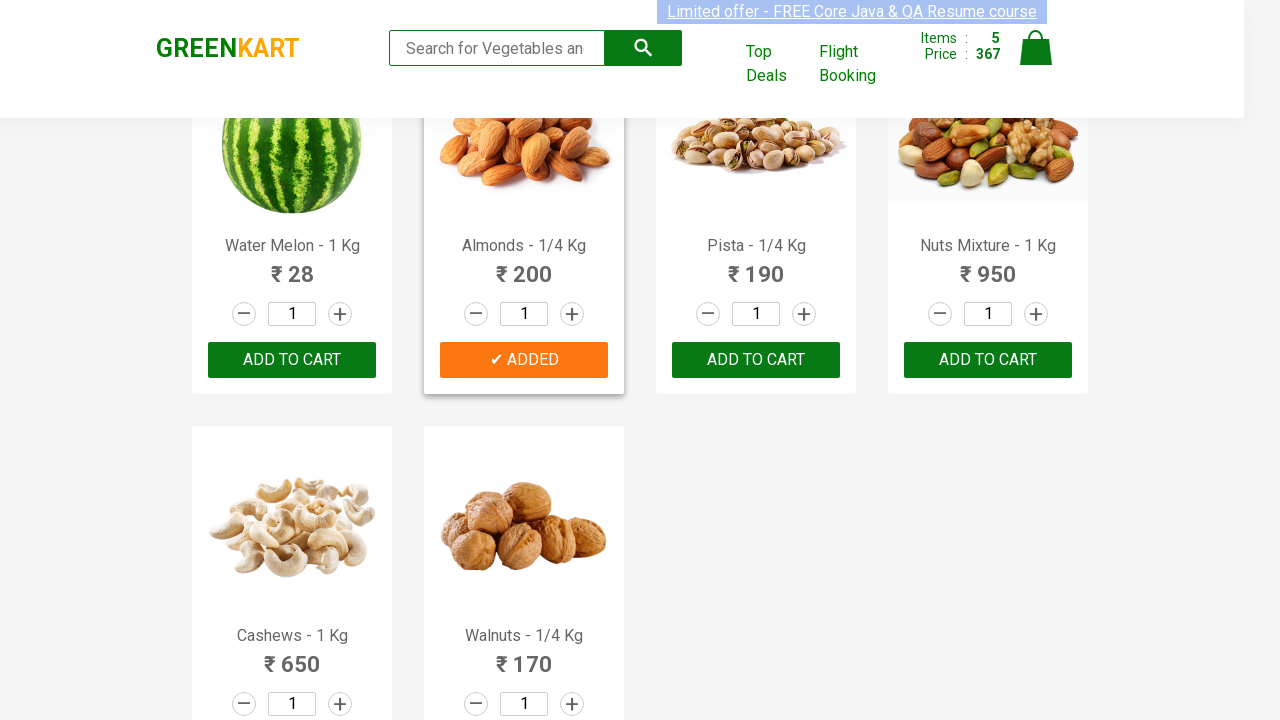